Tests search functionality by entering 'Canon' in the search bar and clicking the search button.

Starting URL: https://ecommerce-playground.lambdatest.io/

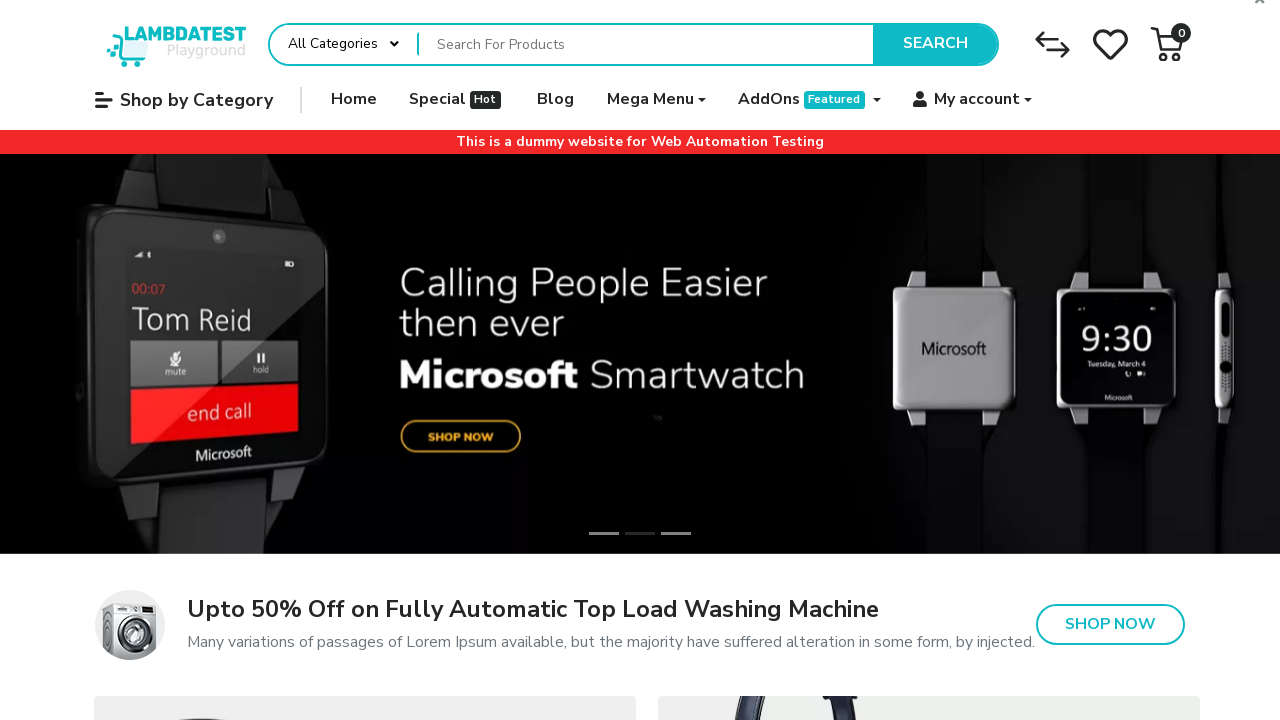

Filled search bar with 'Canon' on div[id="entry_217822"] input[placeholder="Search For Products"]
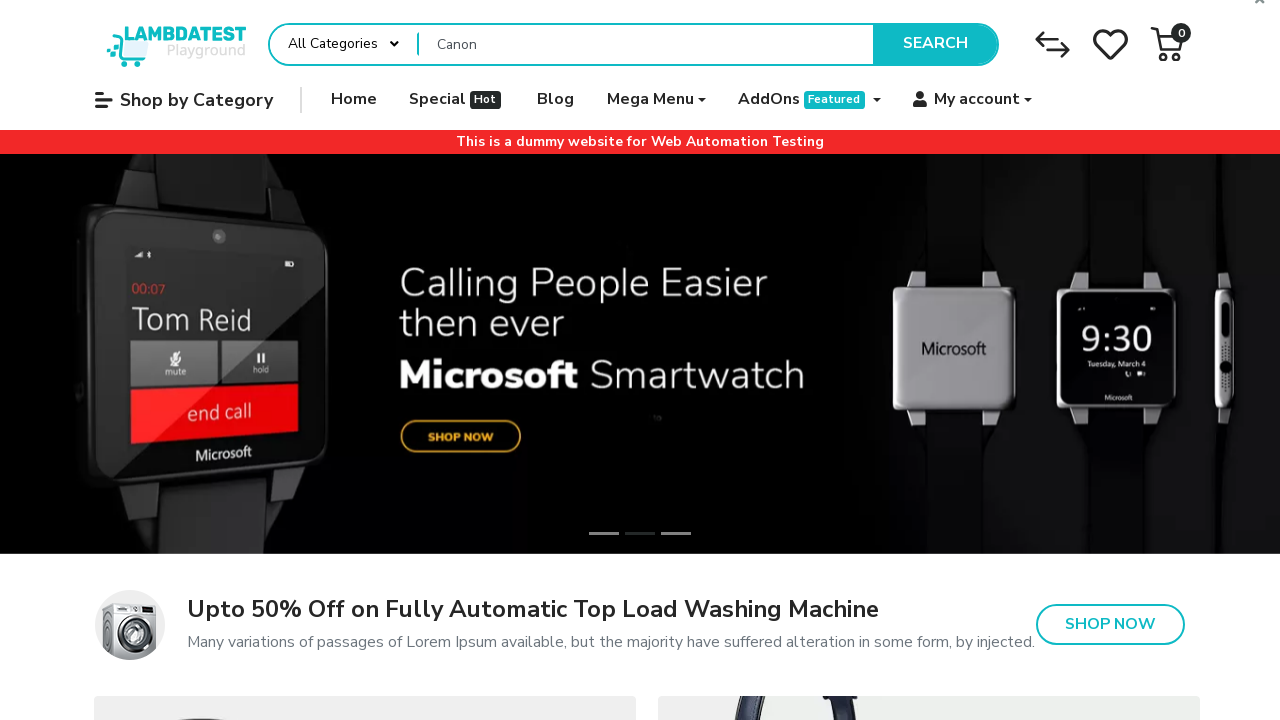

Clicked search button at (935, 44) on button[class="type-text"] >> nth=0
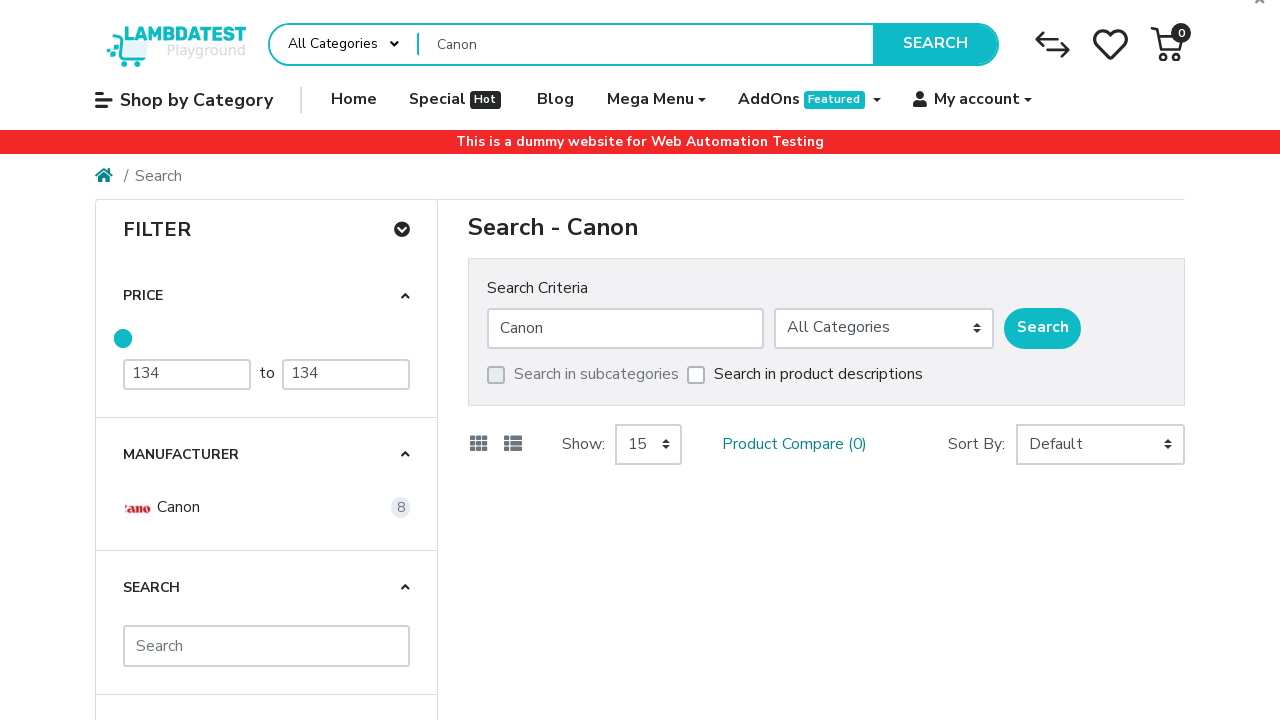

Search results page loaded with title displayed
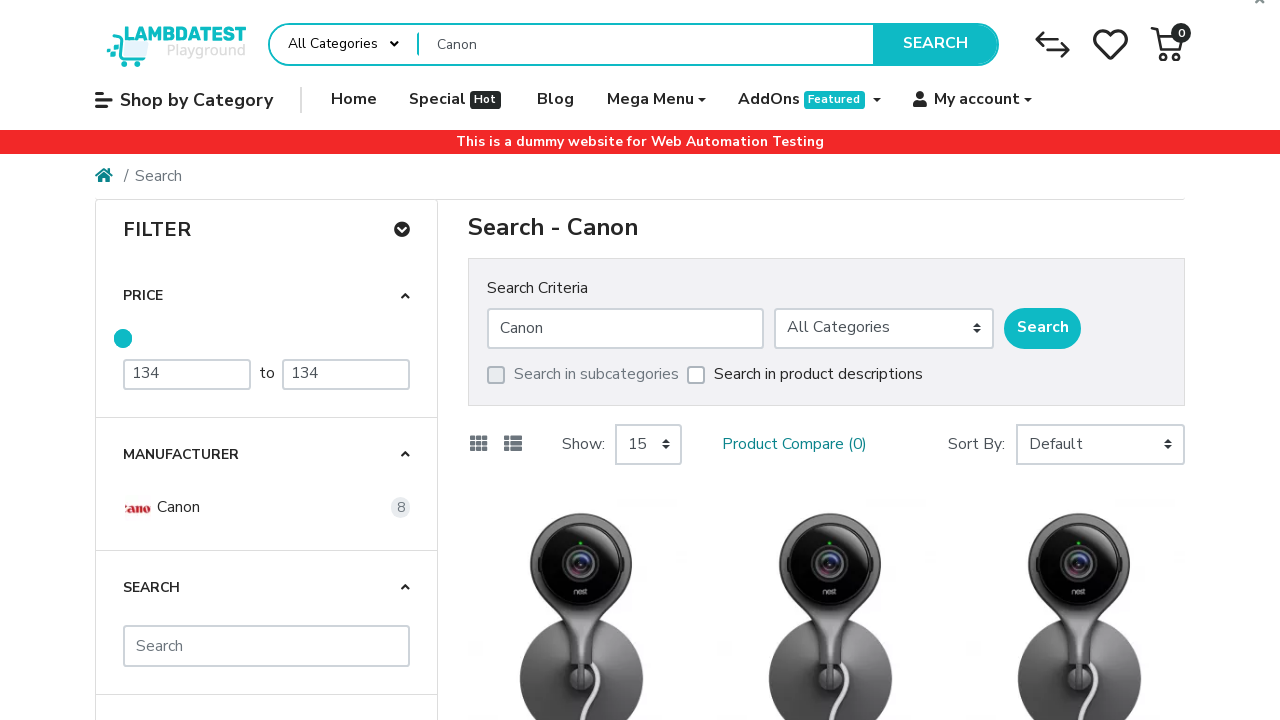

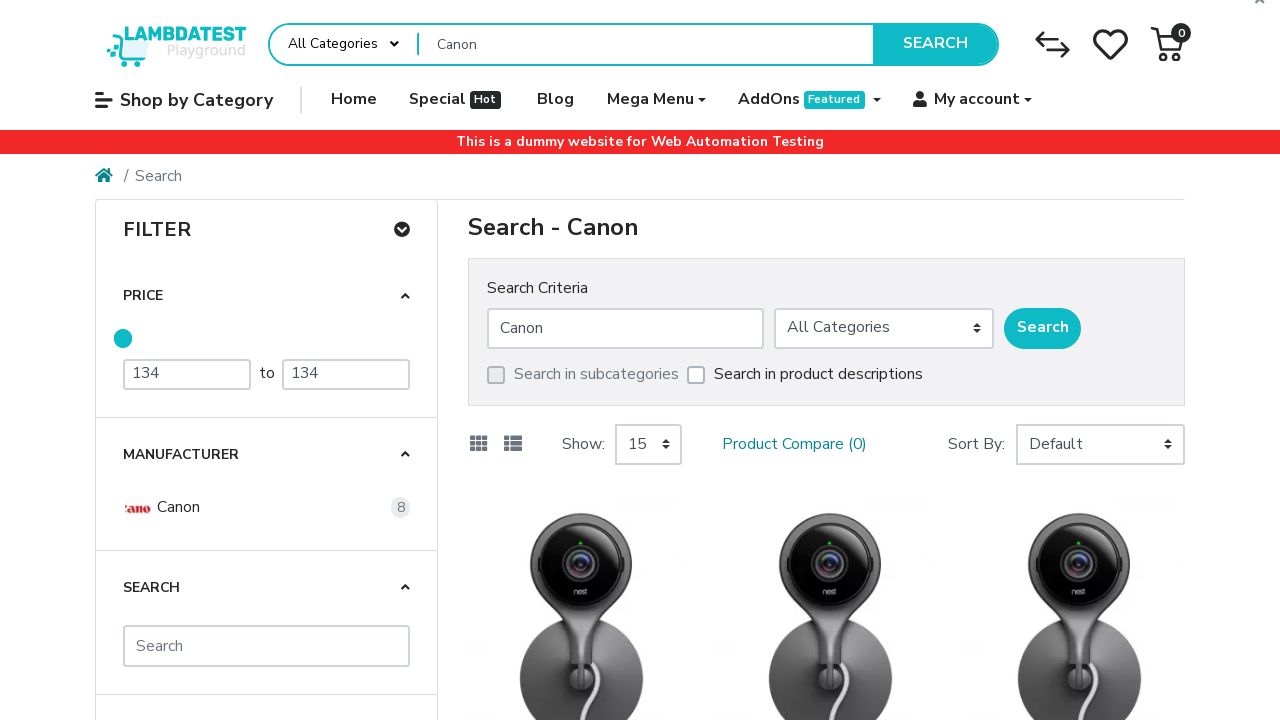